Tests the text box form on DemoQA by filling in full name, email, current address, and permanent address fields, then submitting and verifying the displayed output matches the input values.

Starting URL: https://demoqa.com/text-box

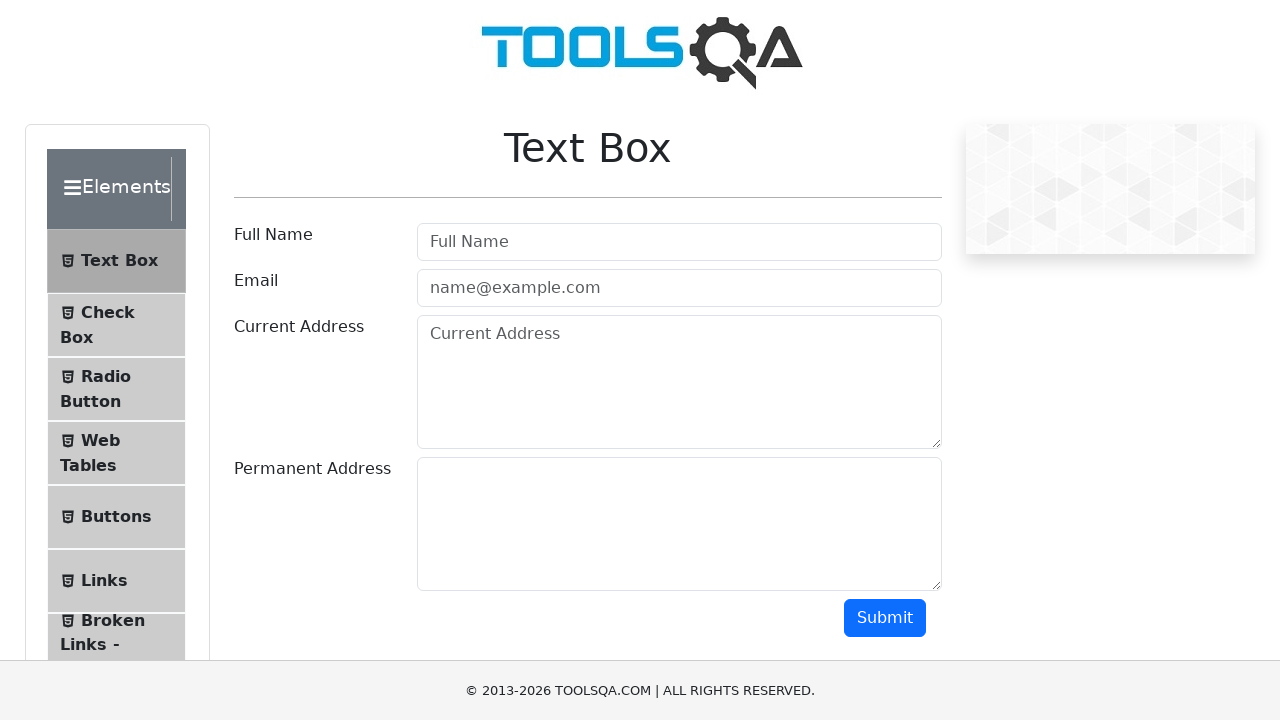

Filled full name field with 'Automation' on #userName
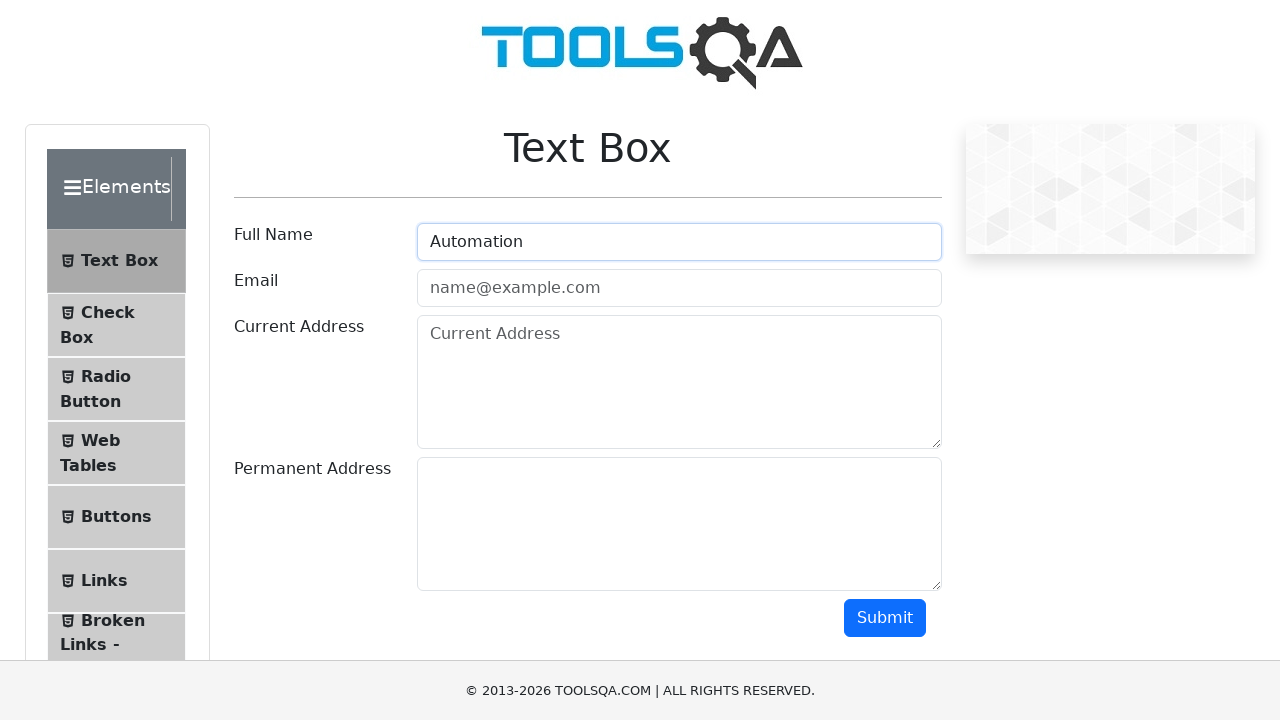

Filled email field with 'name@example.com' on #userEmail
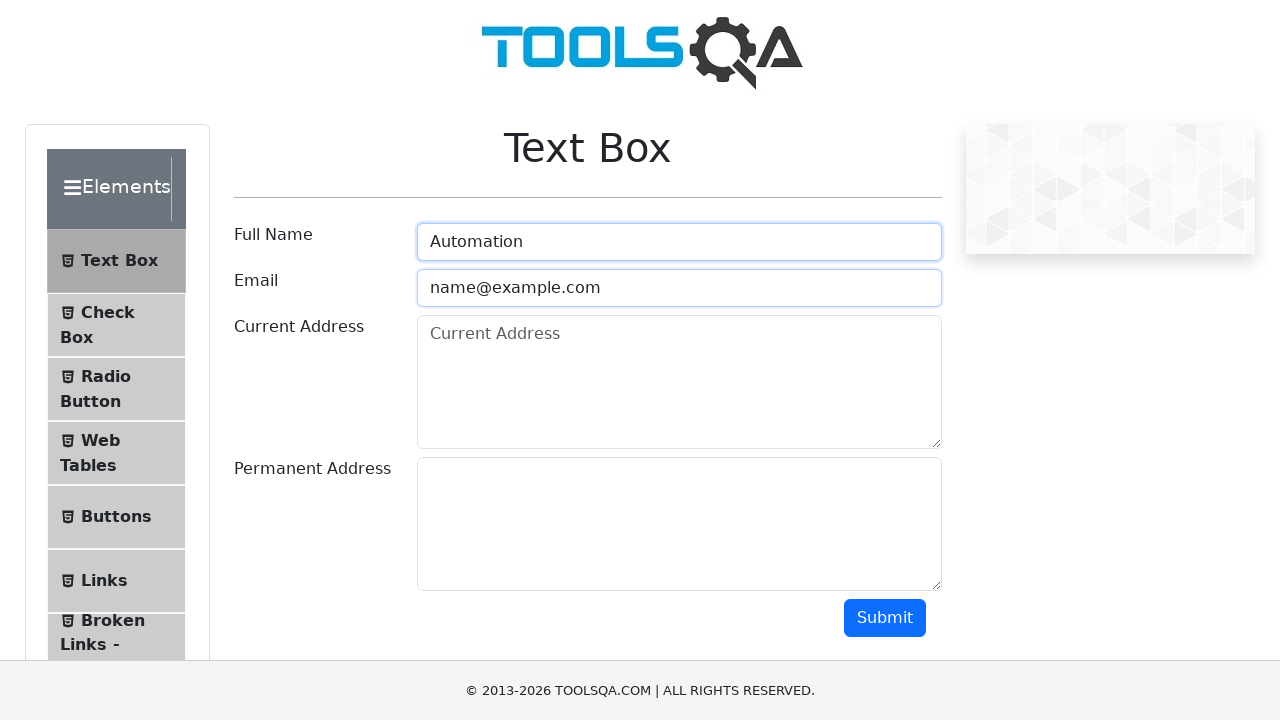

Filled current address field with 'Testing Current Address' on #currentAddress
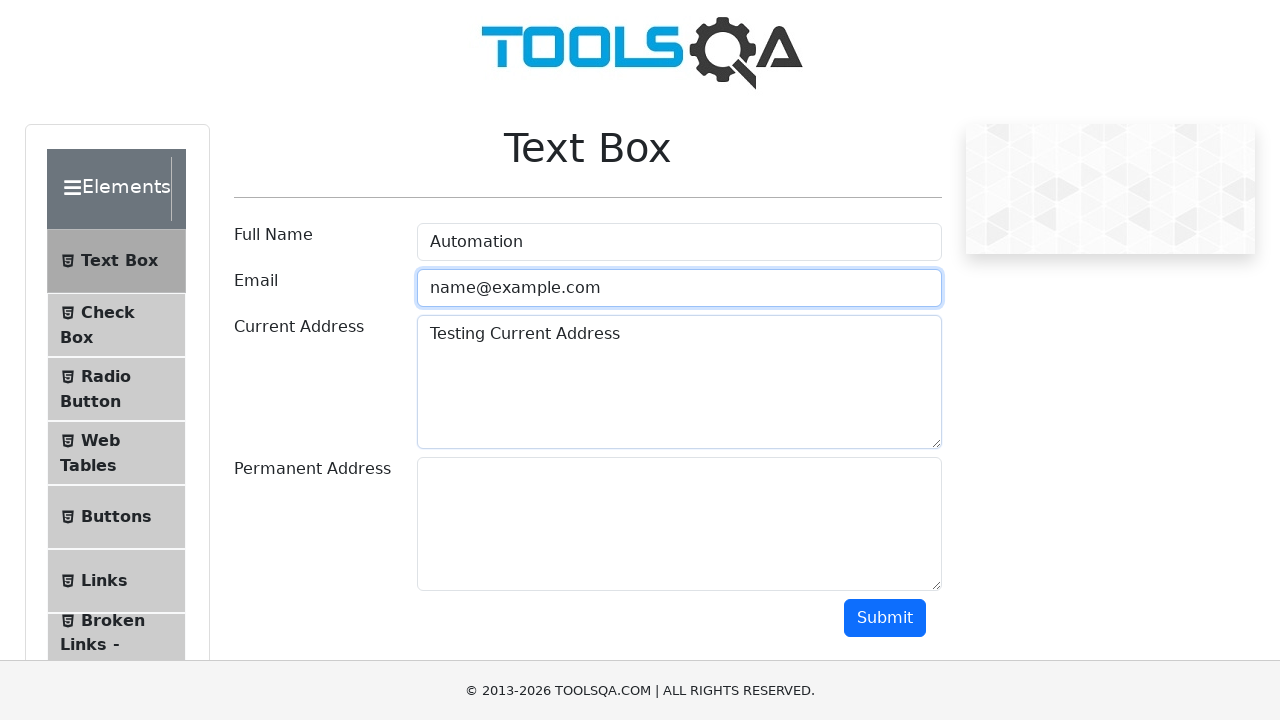

Filled permanent address field with 'Testing Permanent Address' on #permanentAddress
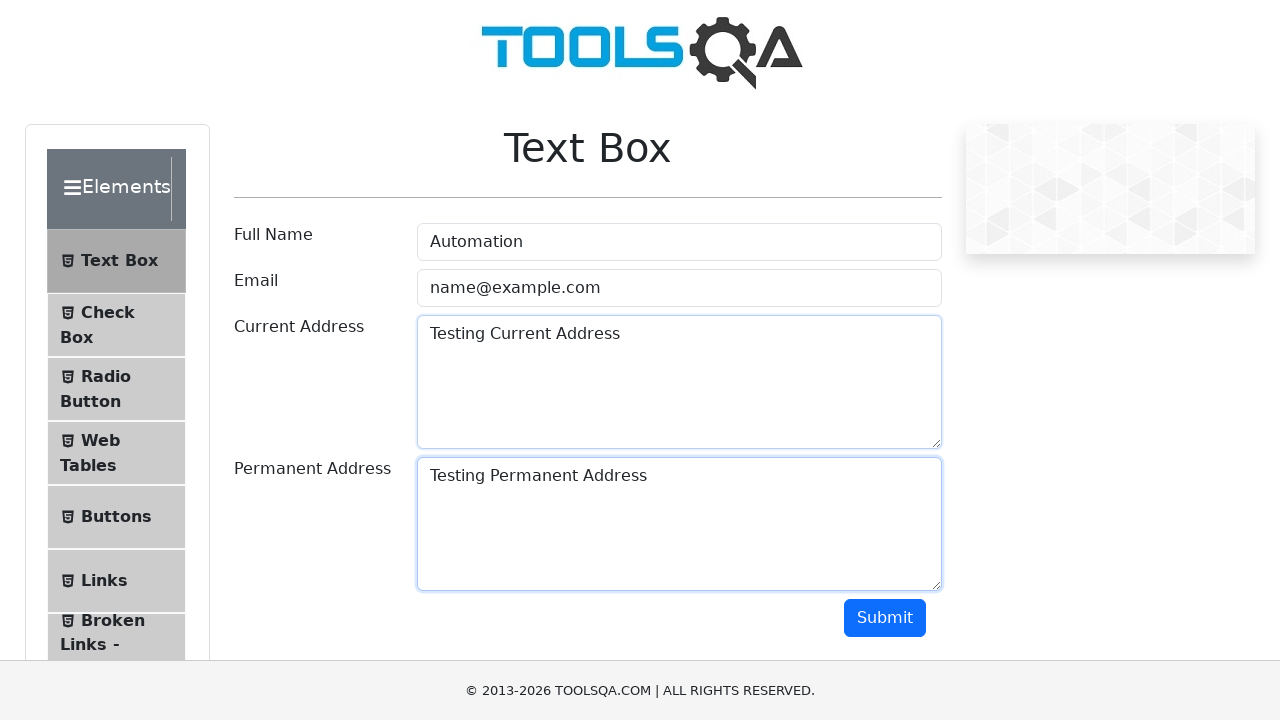

Clicked submit button to submit the form at (885, 618) on #submit
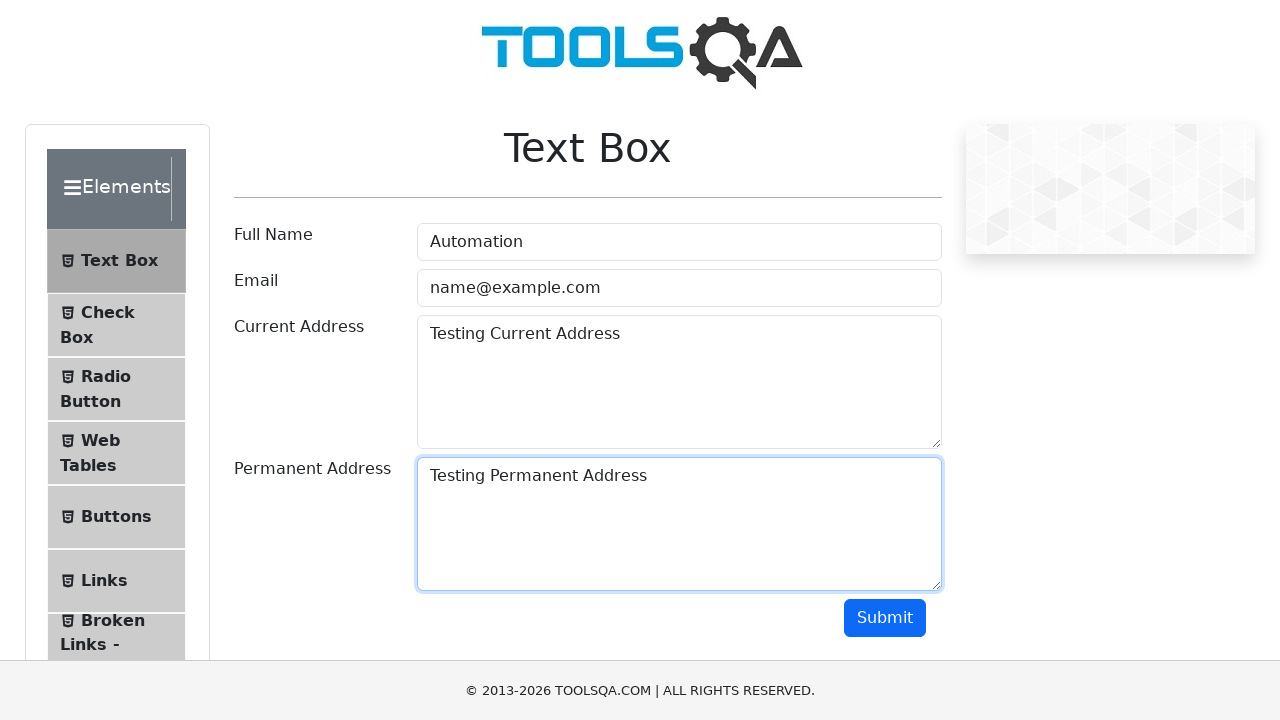

Waited for name output field to appear
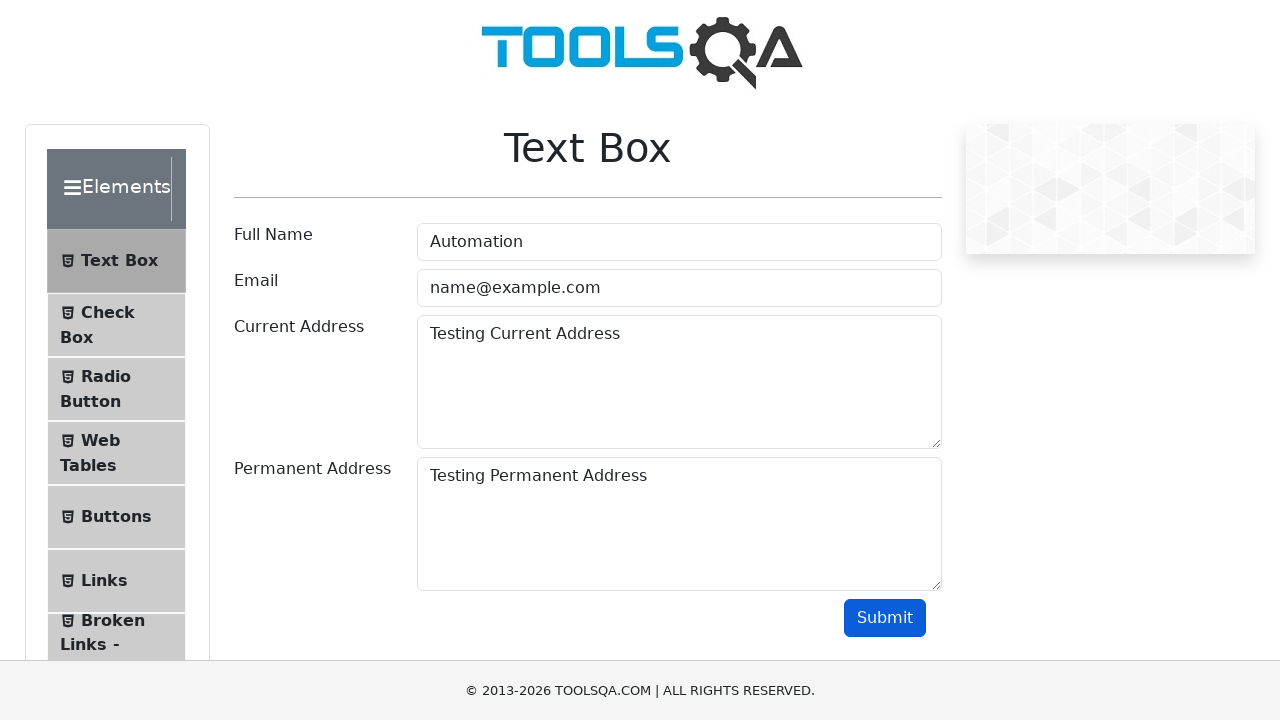

Waited for email output field to appear
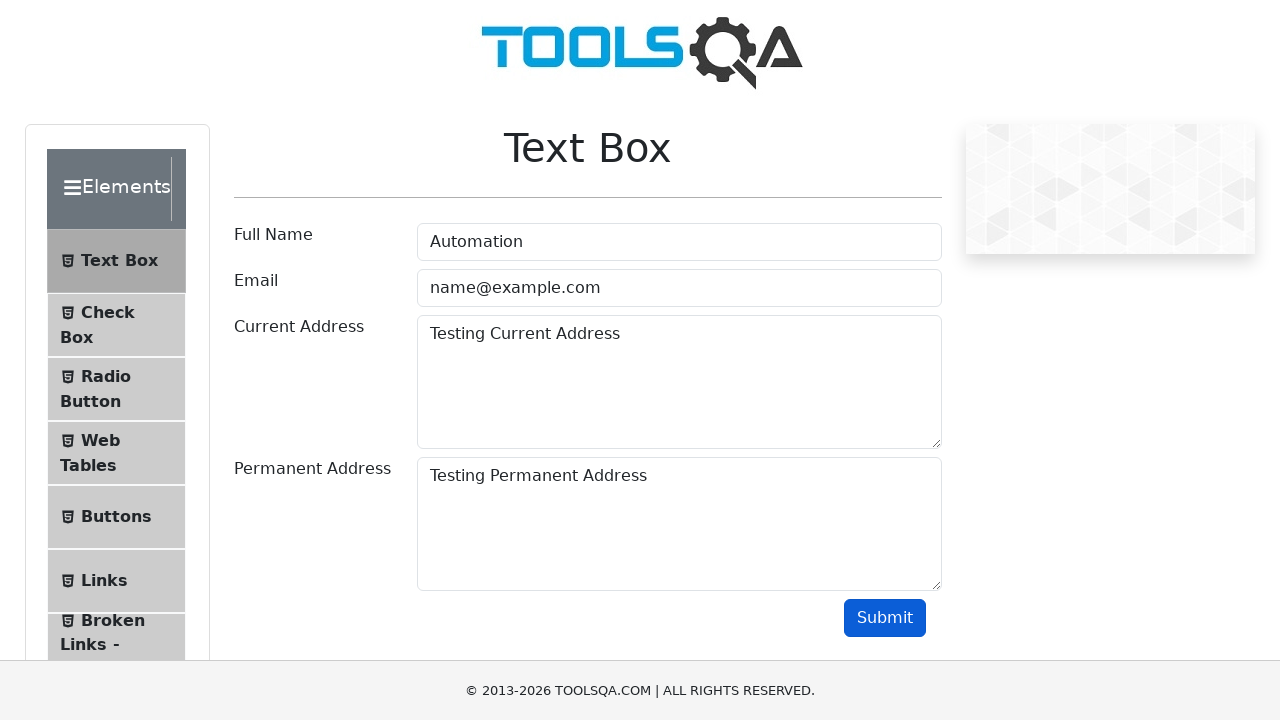

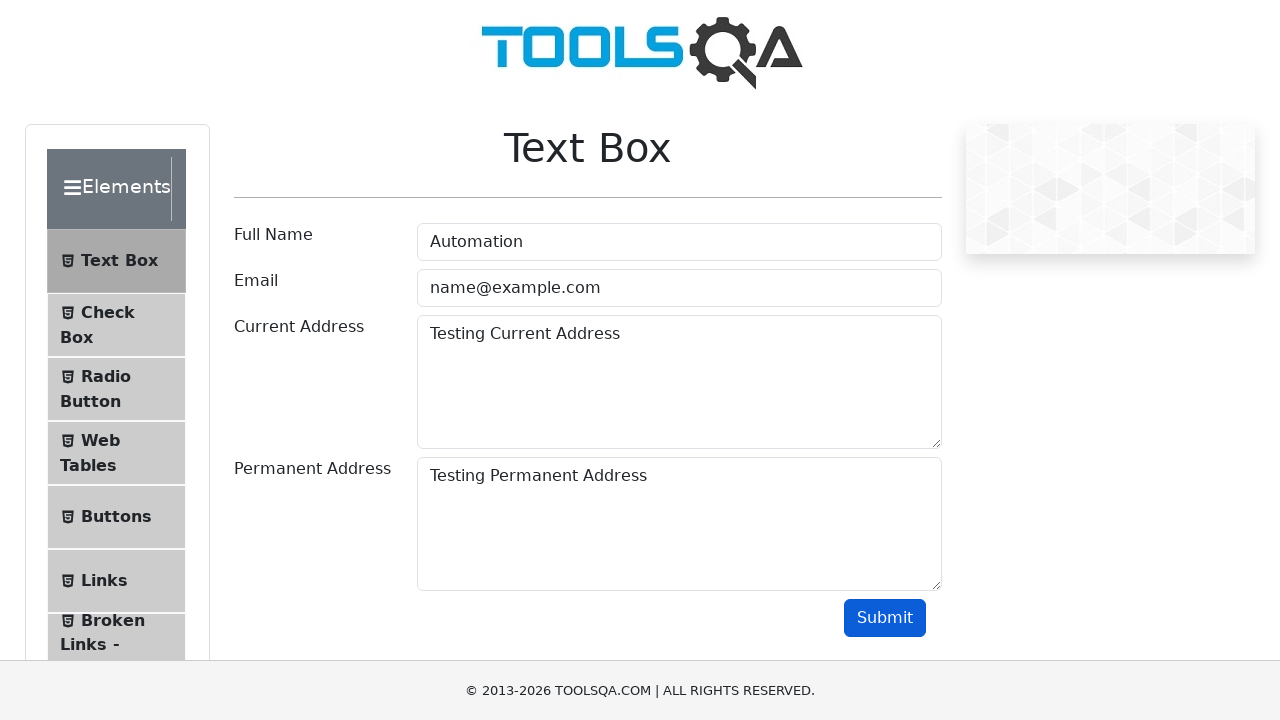